Tests a registration form submission by filling in all required fields (first name, last name, email, phone, address) and verifying successful submission message.

Starting URL: http://suninjuly.github.io/registration1.html

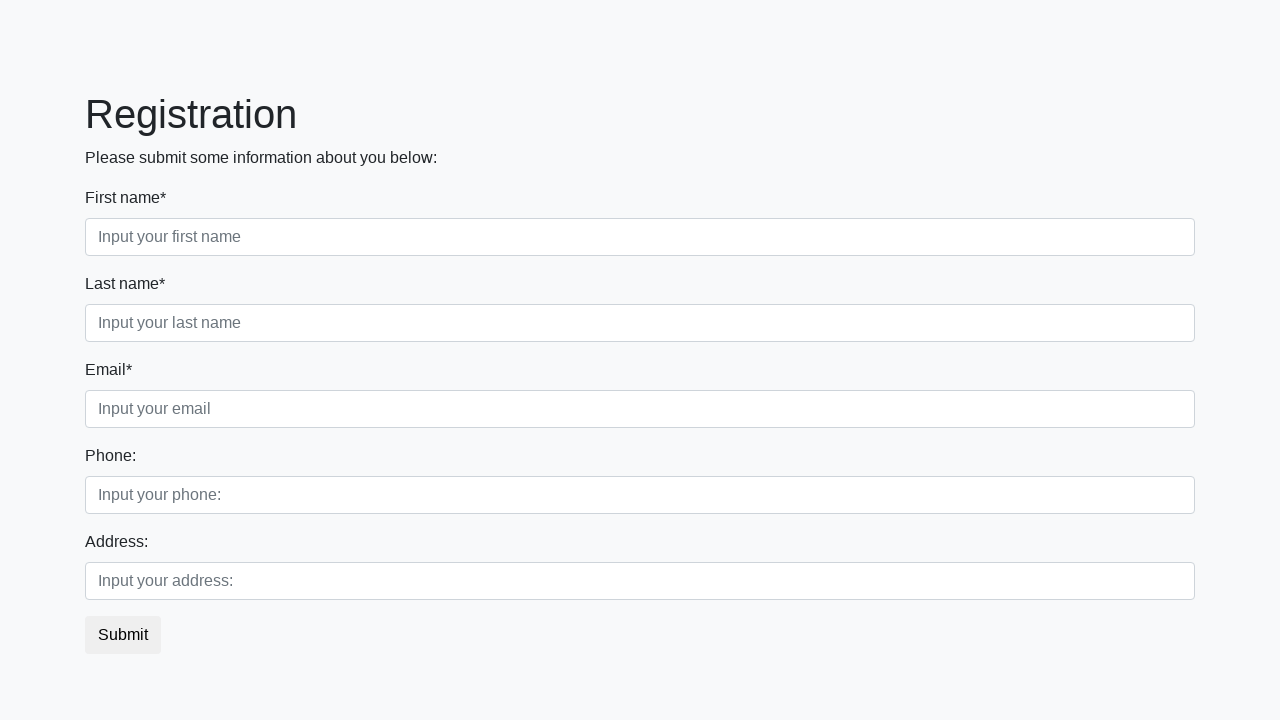

Filled first name field with 'John' on //label[contains(text(),'First name')]/following-sibling::input
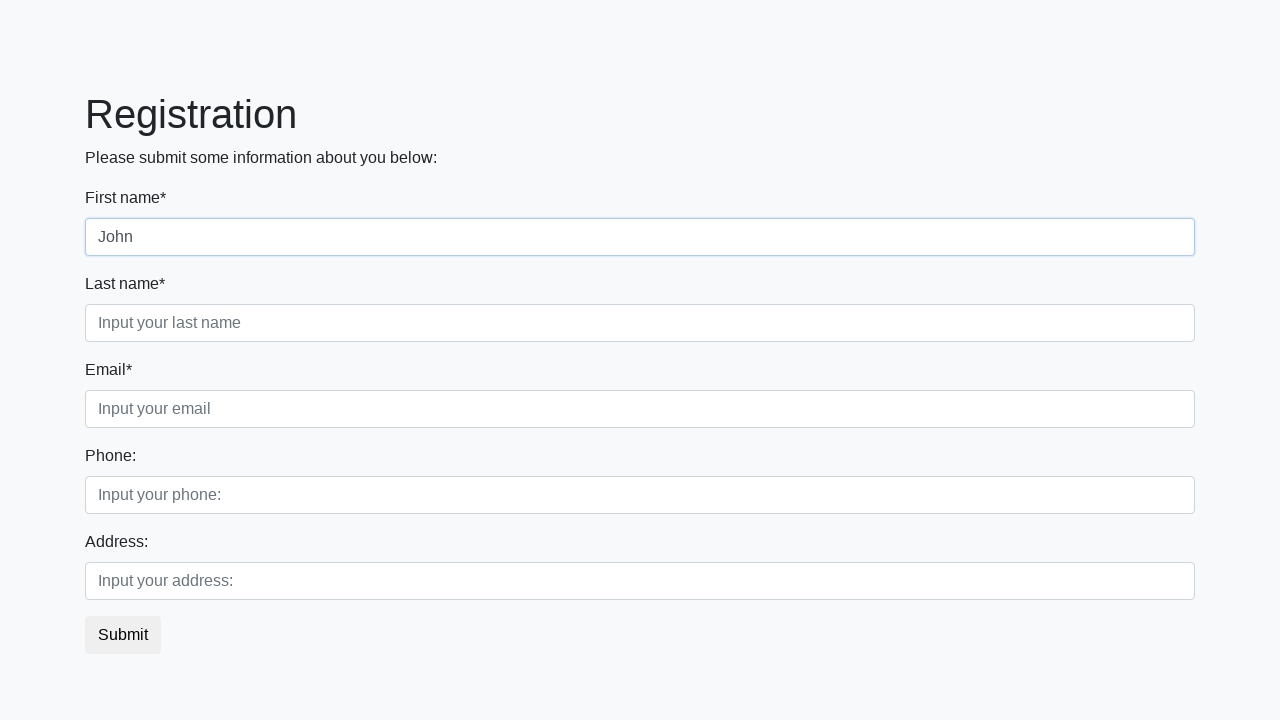

Filled last name field with 'Doe' on //label[contains(text(),'Last name')]/following-sibling::input
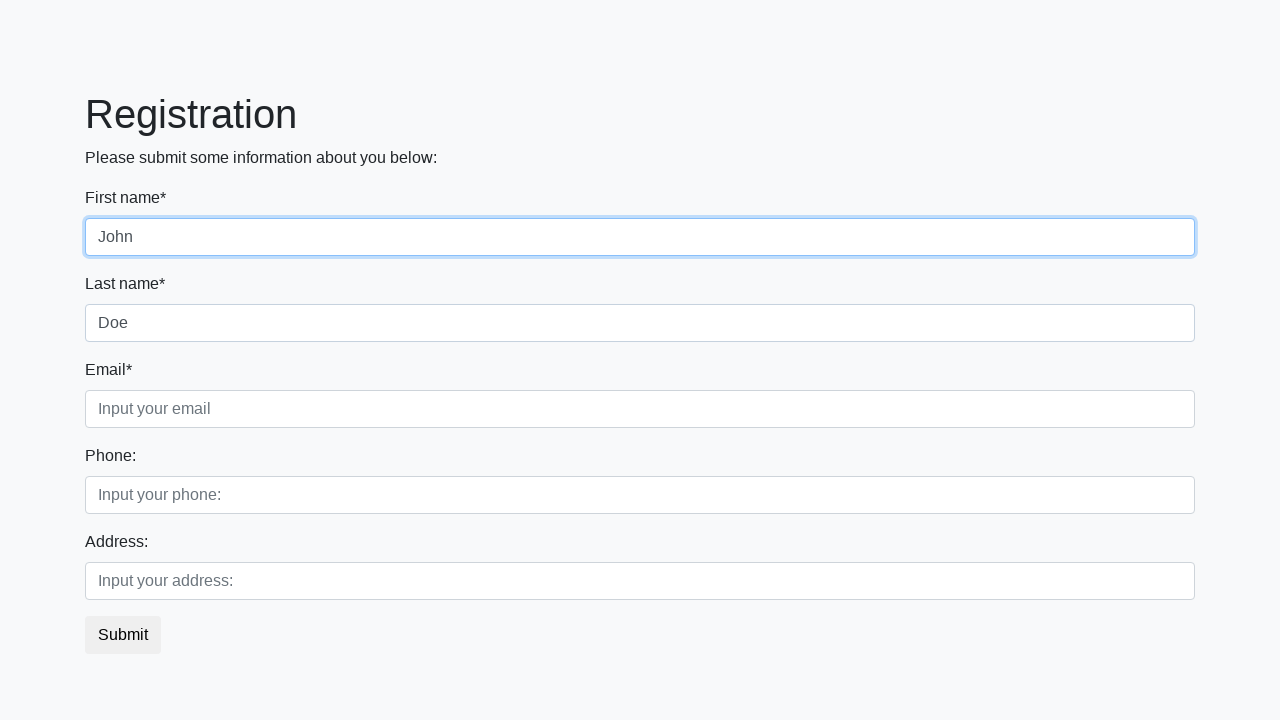

Filled email field with 'example@gmail.com' on //label[contains(text(),'Email')]/following-sibling::input
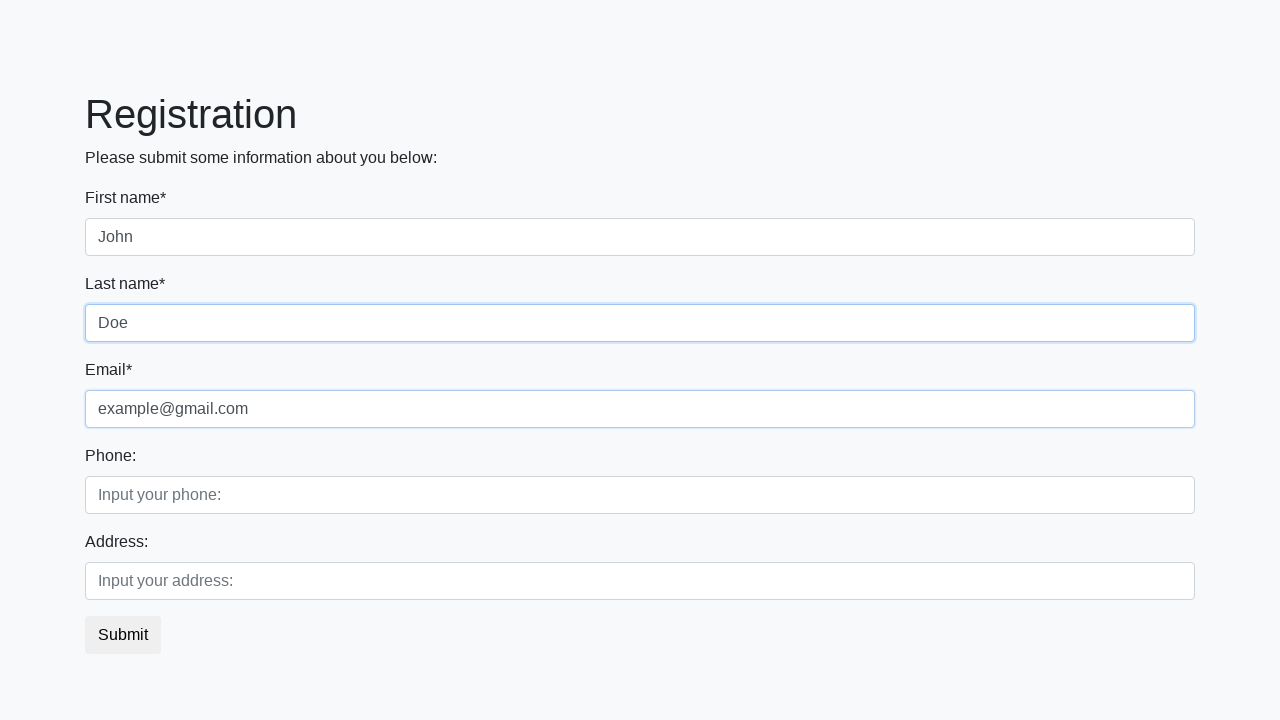

Filled phone field with '+442071234567' on //label[contains(text(),'Phone')]/following-sibling::input
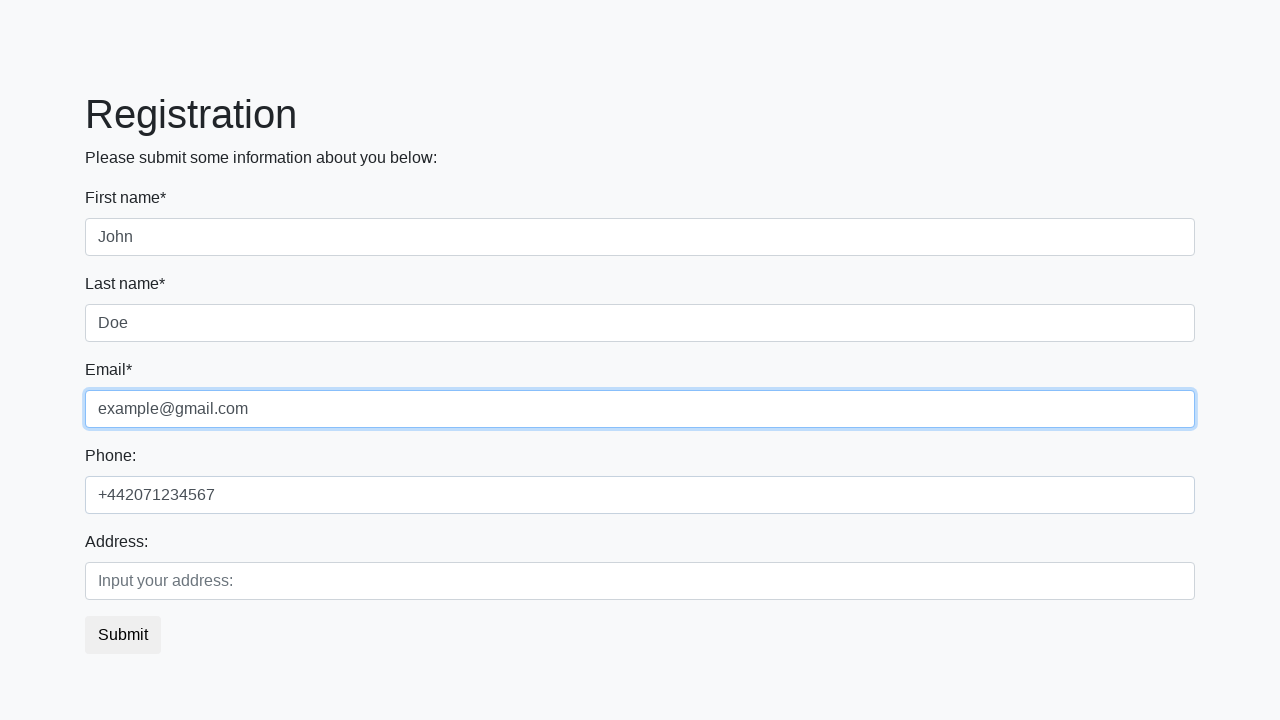

Filled address field with 'Maple Street 1, London, England' on //label[contains(text(),'Address')]/following-sibling::input
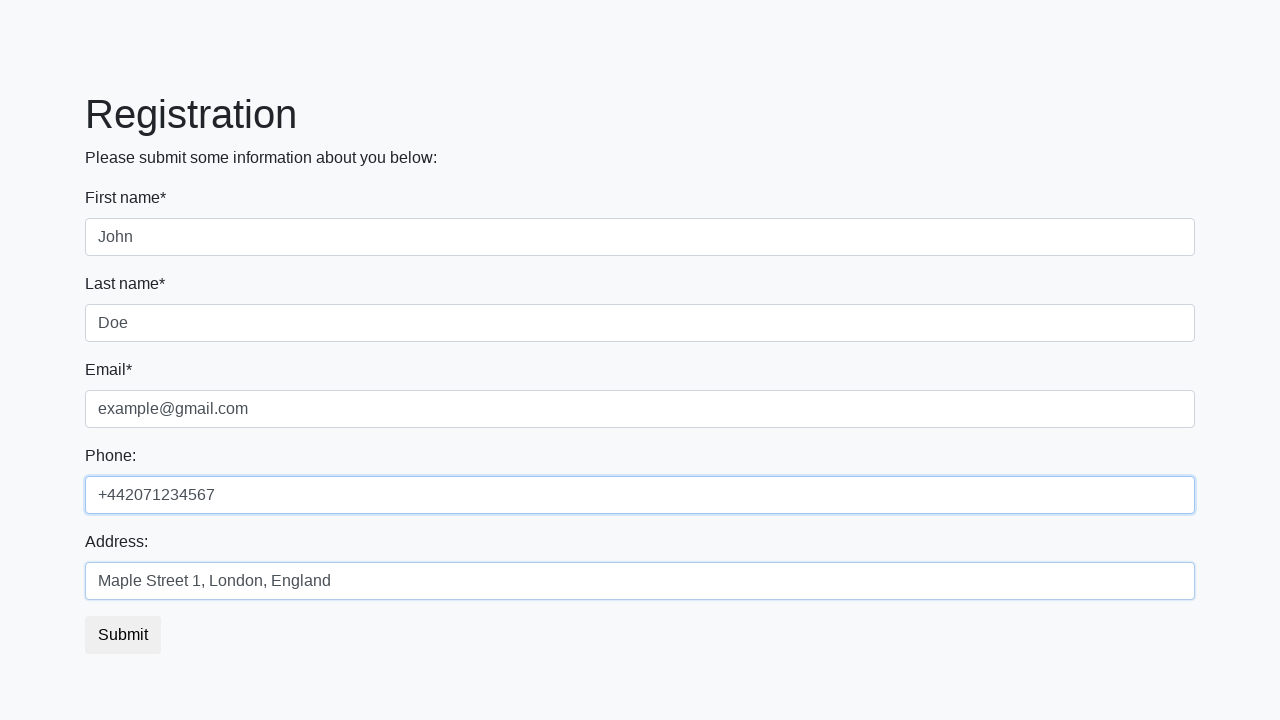

Clicked submit button to submit registration form at (123, 635) on button[type='submit']
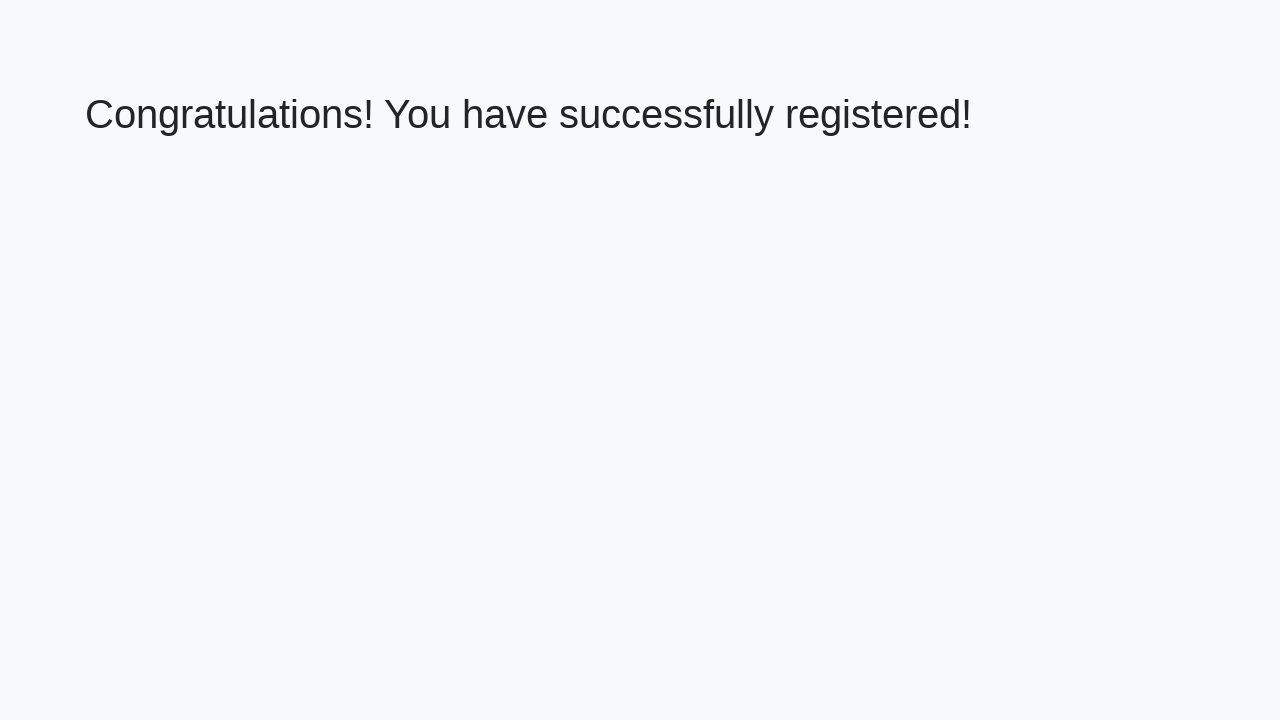

Verified successful submission message appeared
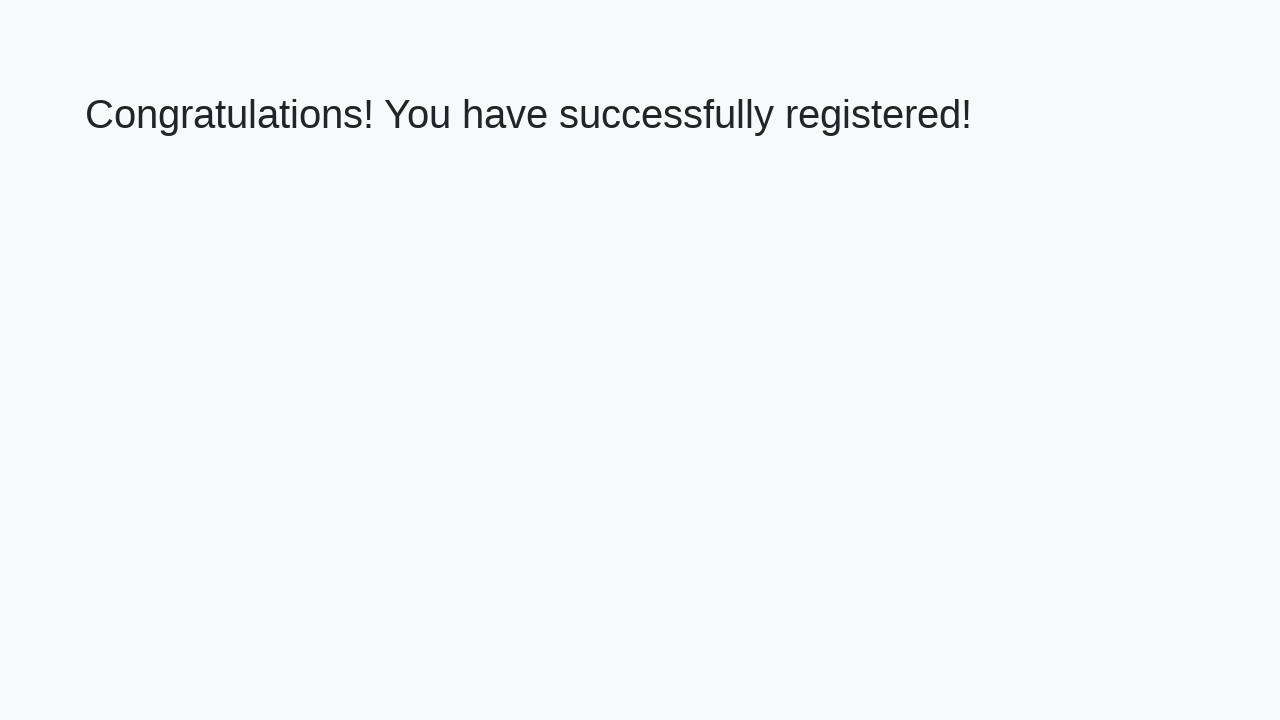

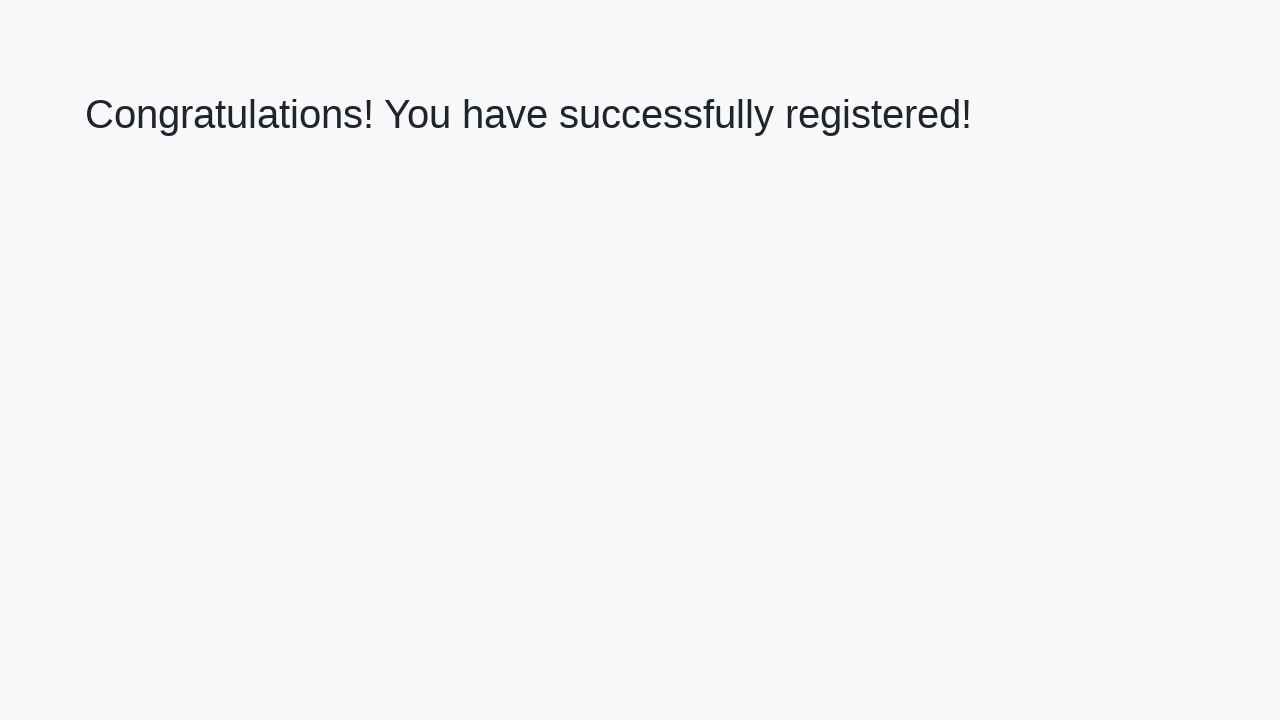